Navigates to the Press Information Bureau website and handles an alert popup by accepting it

Starting URL: https://pib.gov.in/indexd.aspx?reg=3&lang=1

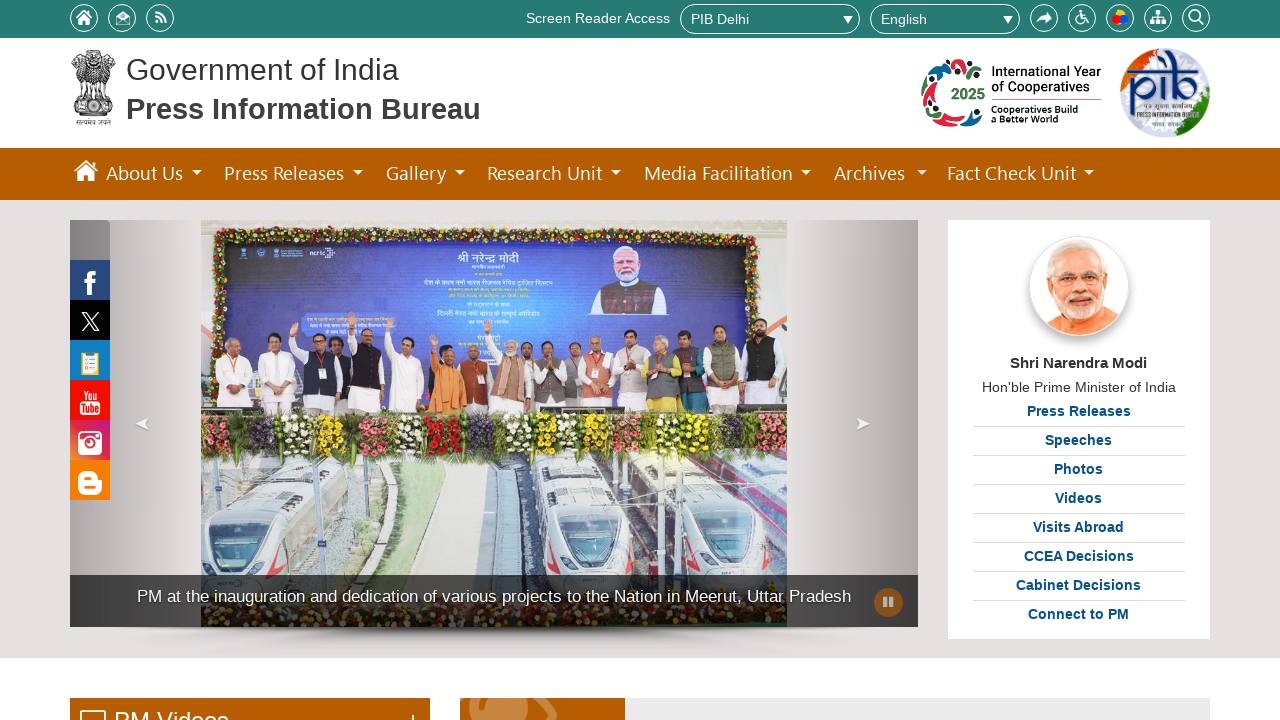

Set up dialog handler to accept alert popups
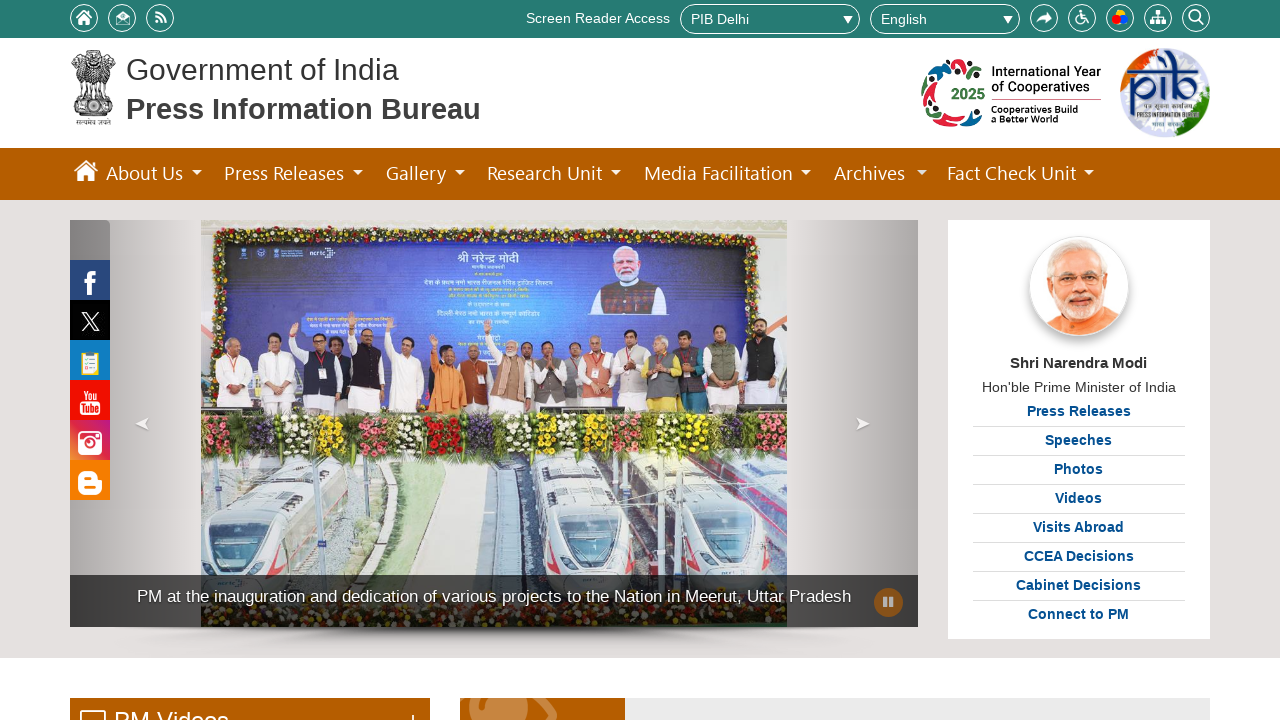

Waited for page to reach networkidle load state after alert handling
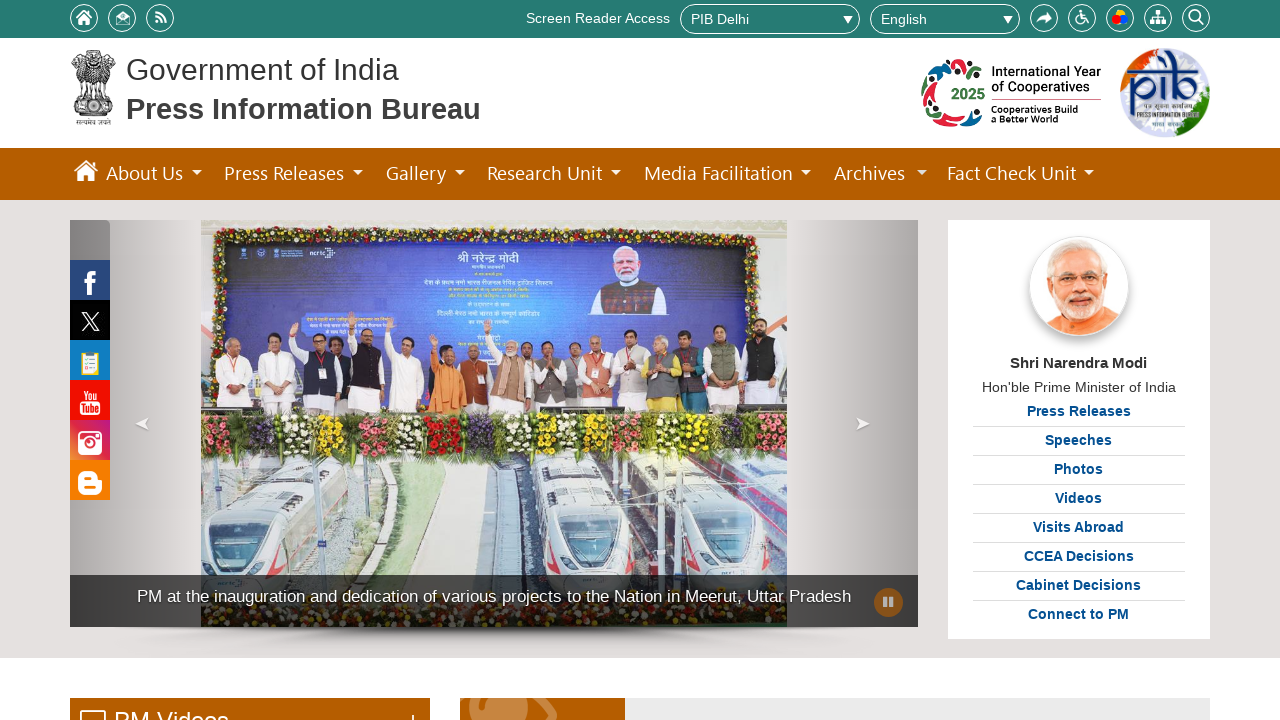

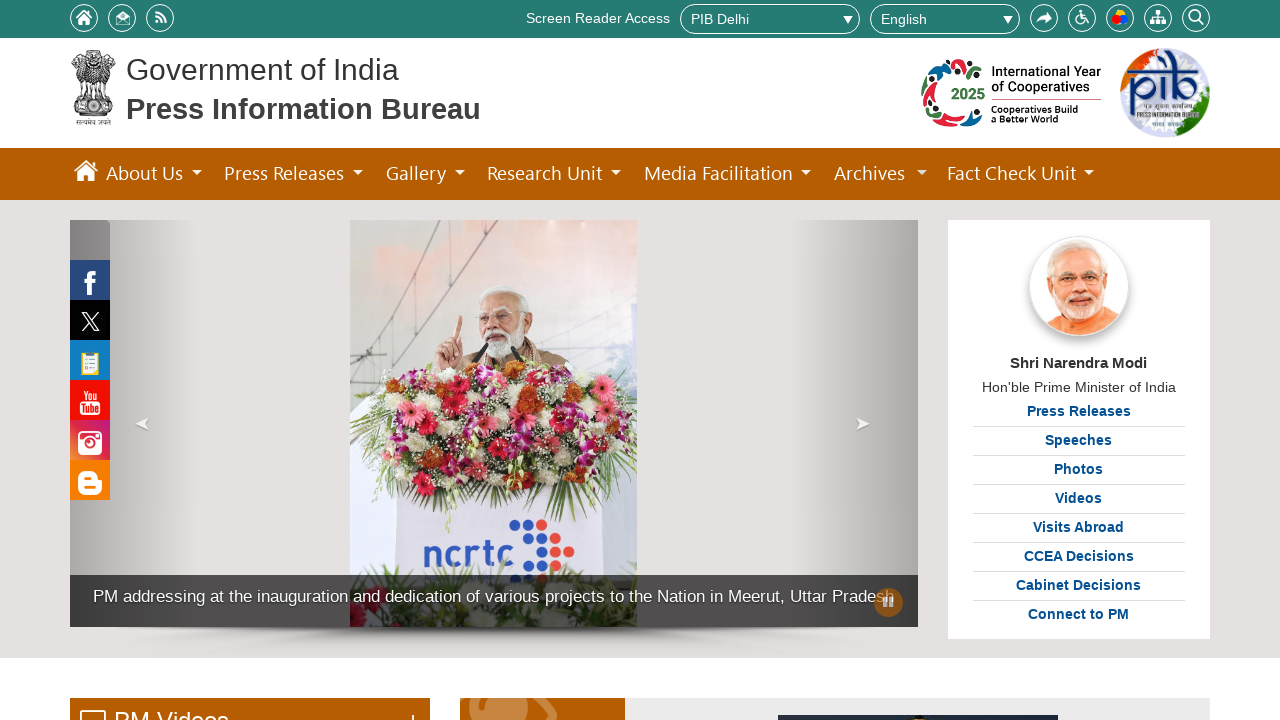